Tests right-click mouse functionality on a jQuery context menu demo page by performing a right-click action on a button element to trigger the context menu.

Starting URL: https://swisnl.github.io/jQuery-contextMenu/demo.html

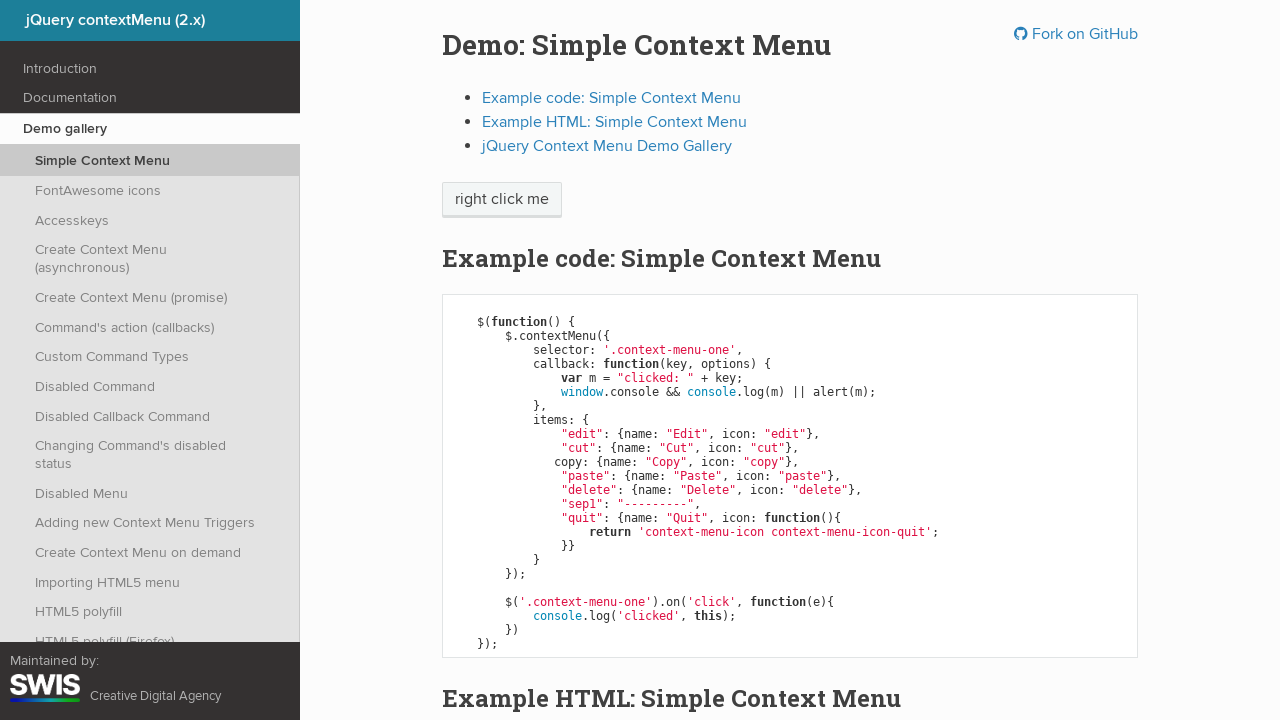

Located button element for right-click action
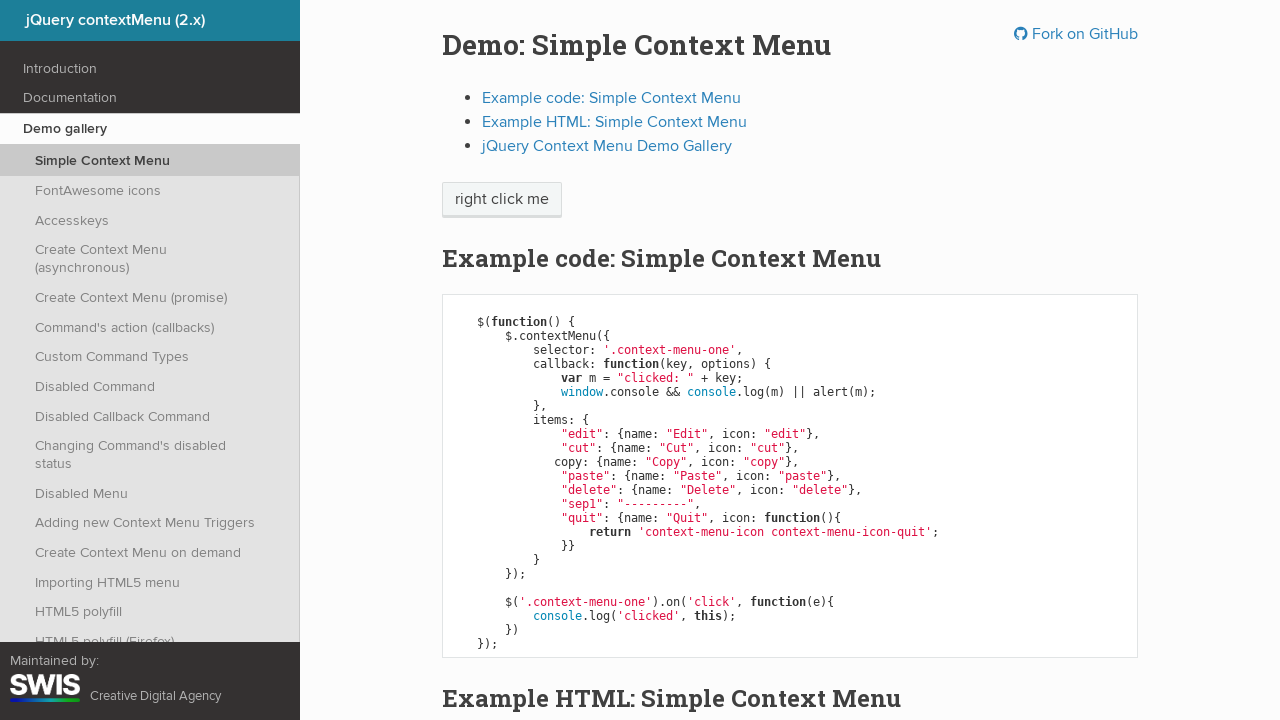

Performed right-click action on button element at (502, 200) on xpath=//html/body/div[1]/section/div/div/div/p/span
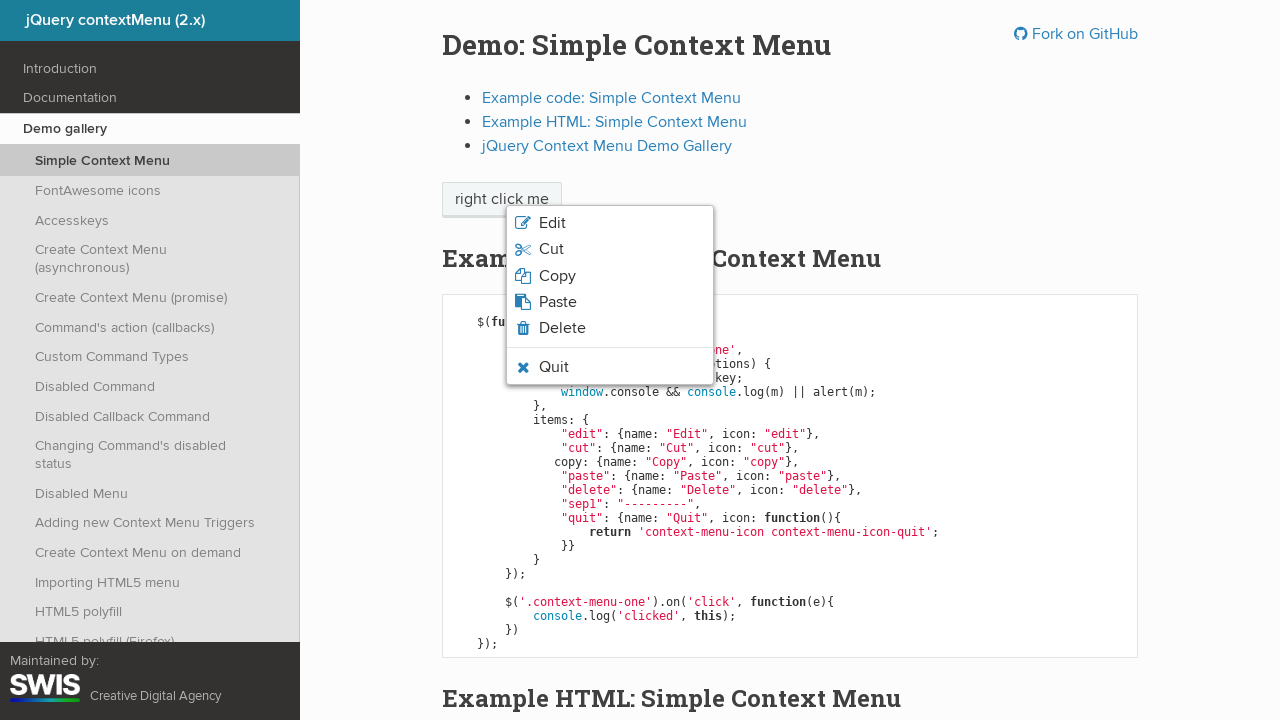

Context menu appeared after right-click
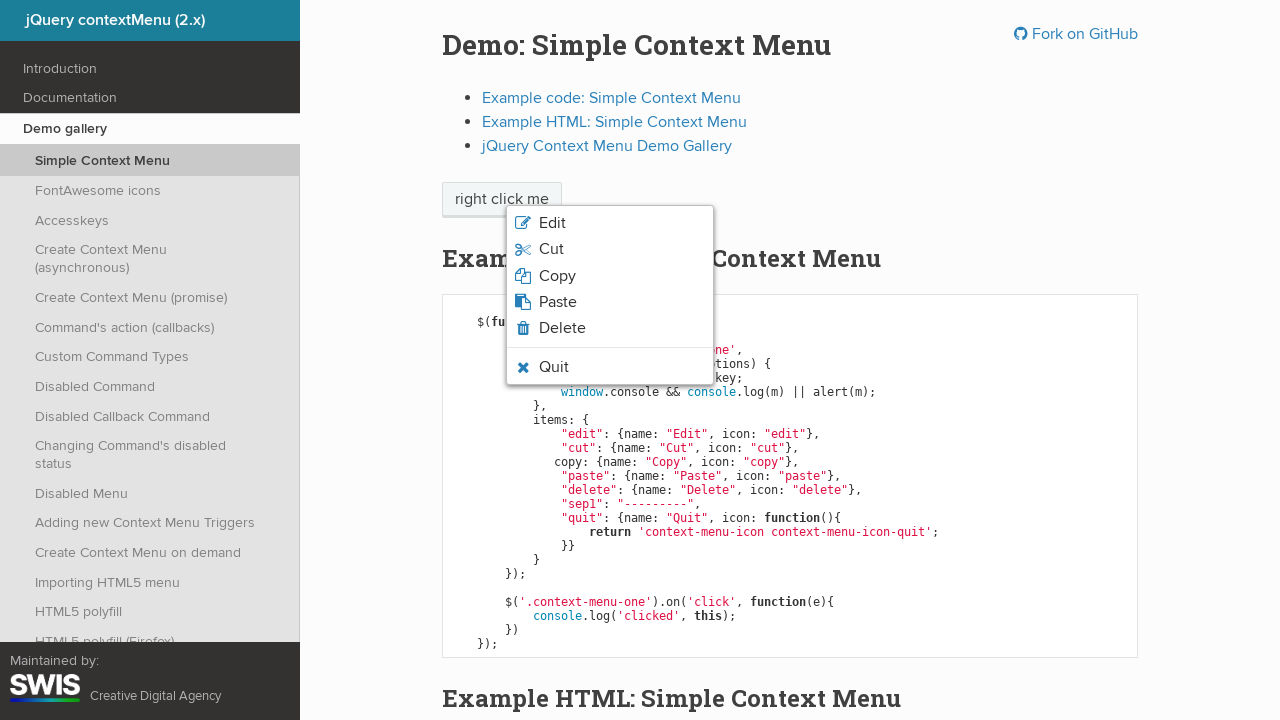

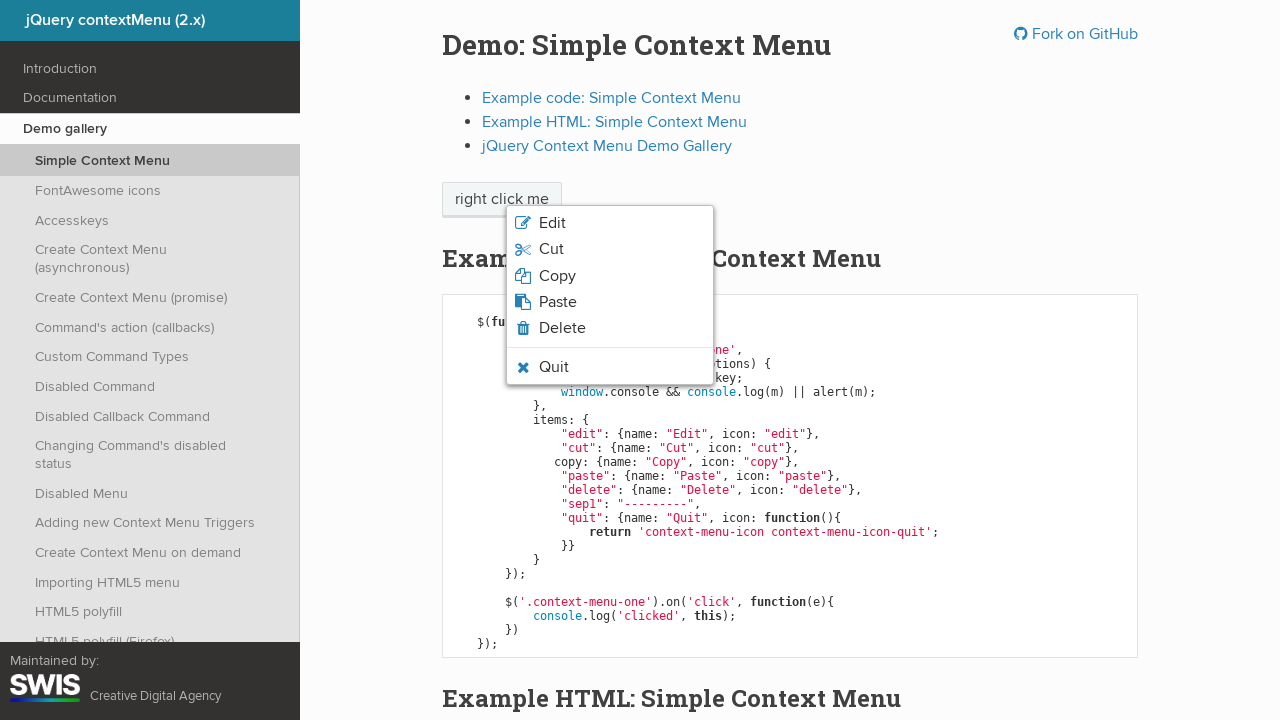